Tests user registration flow by clicking Register link and filling out the registration form with personal details, address, and account credentials

Starting URL: https://parabank.parasoft.com/parabank/index.htm

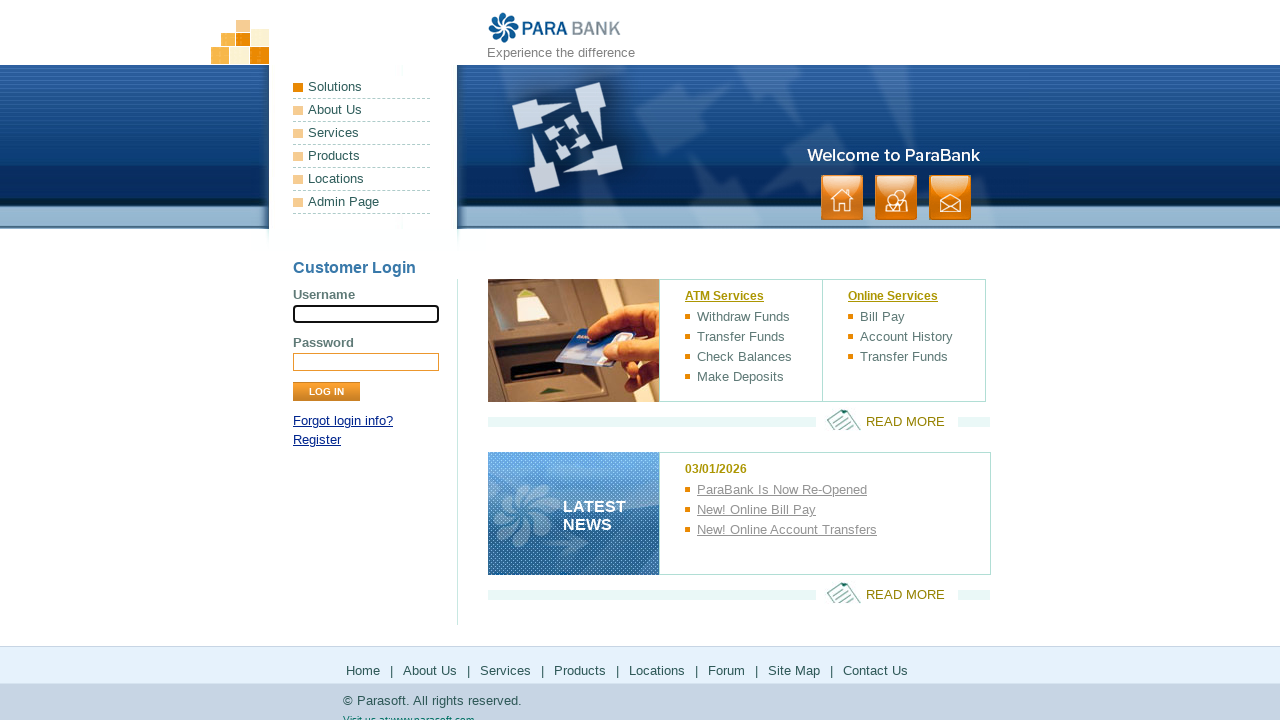

Clicked Register link at (317, 440) on xpath=//a[contains(text(),'Register')]
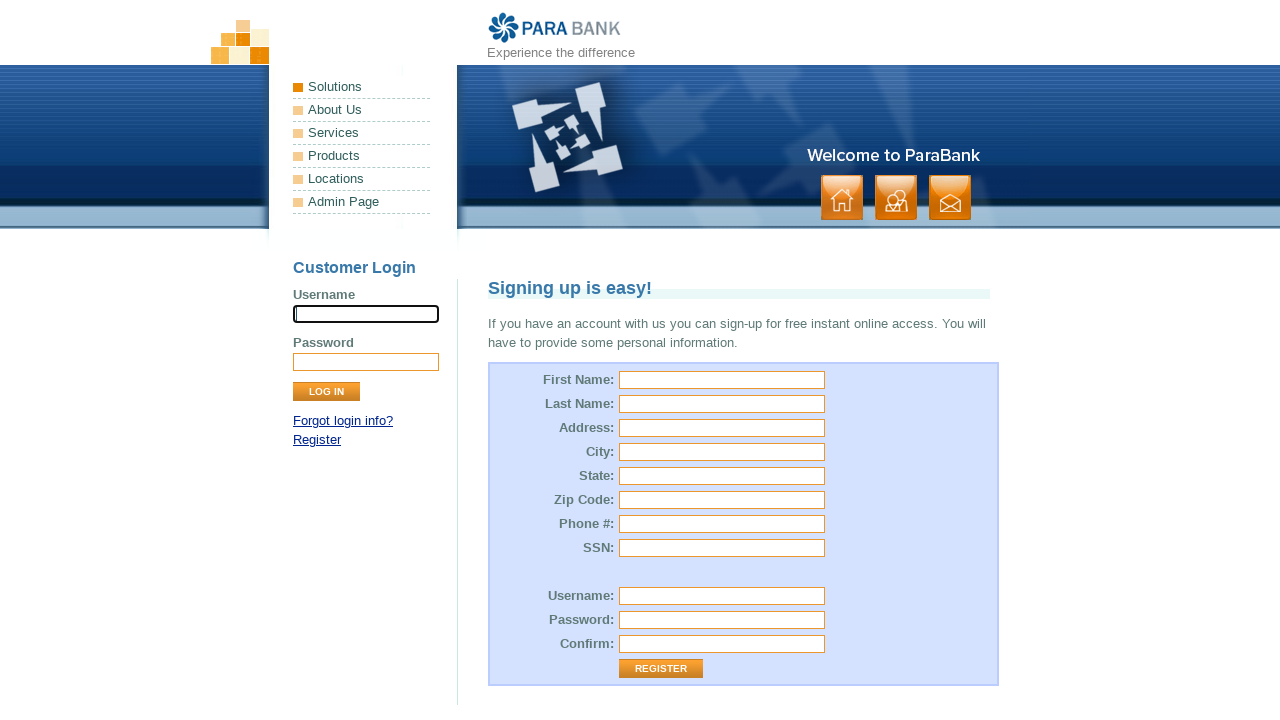

Filled first name field with 'Marcus' on input#customer\.firstName
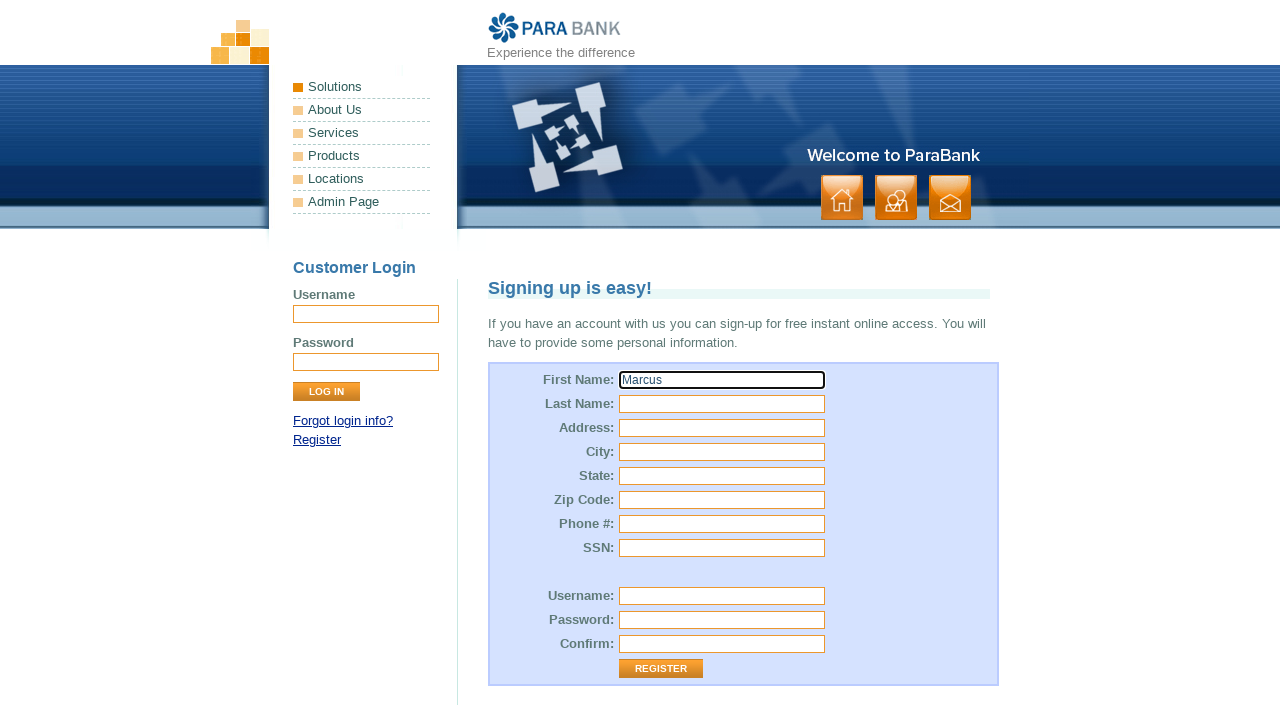

Filled last name field with 'Thompson' on input#customer\.lastName
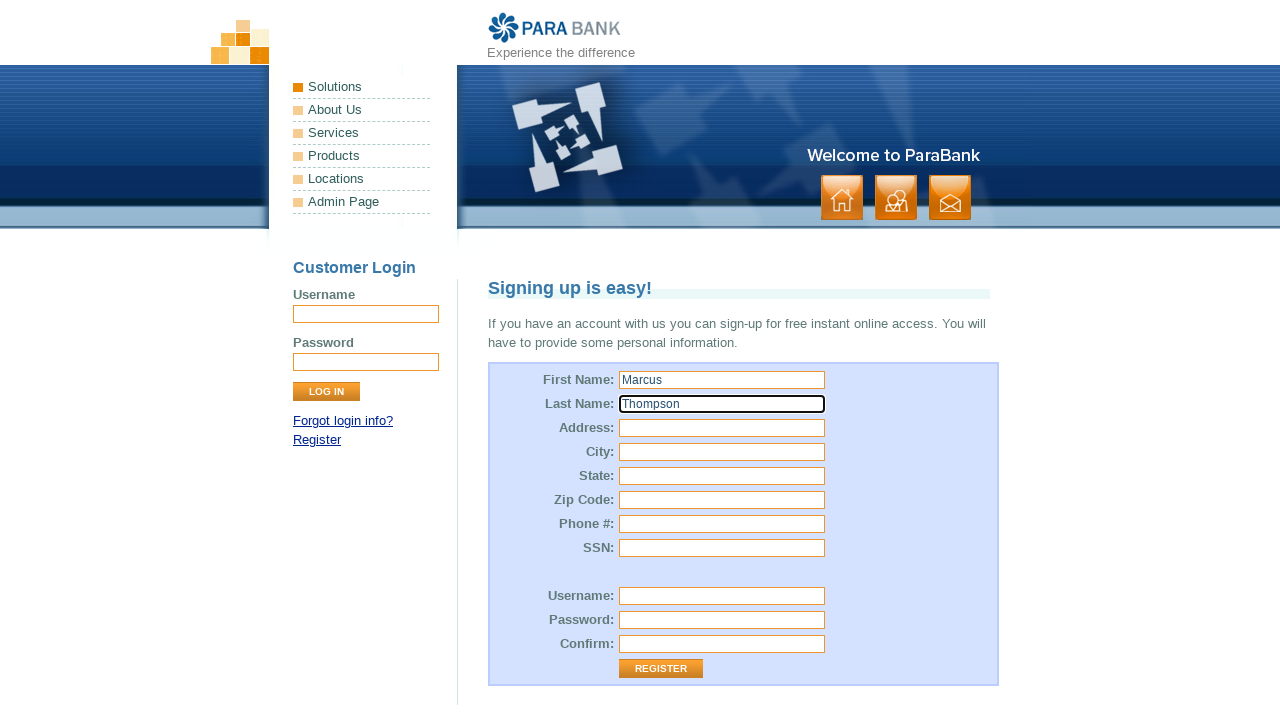

Filled street address field with '742 Maple Avenue' on input#customer\.address\.street
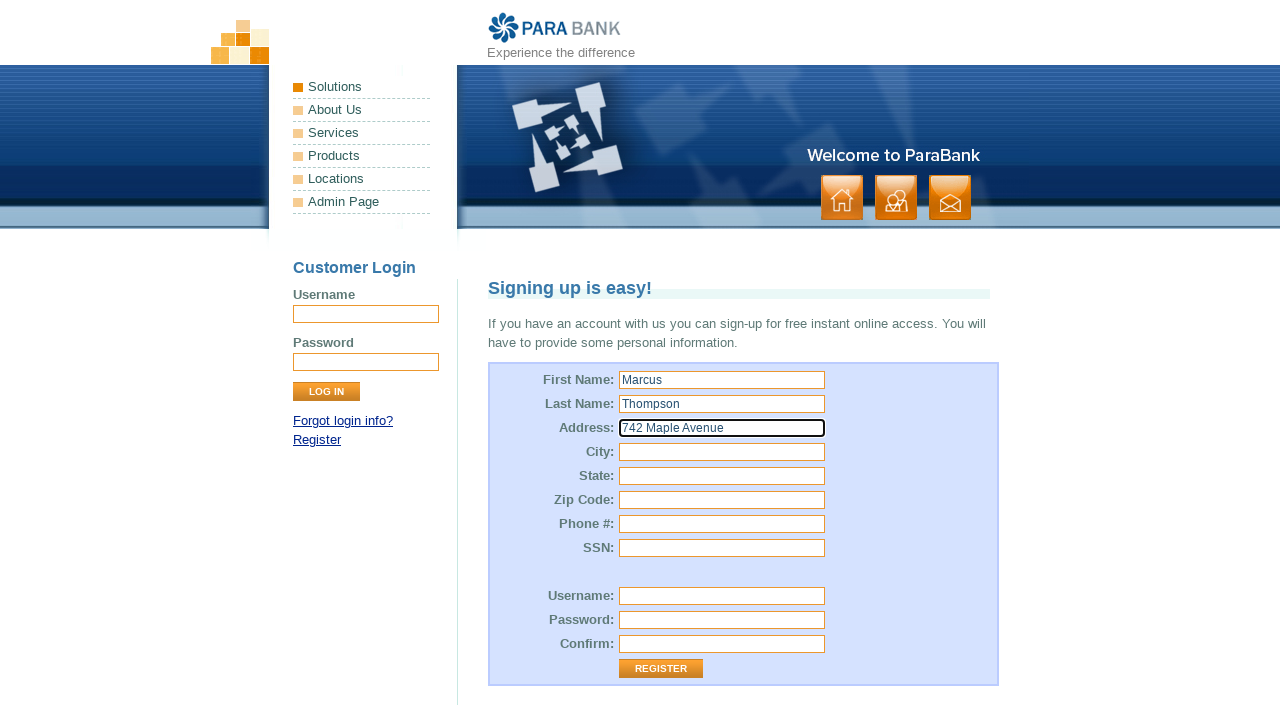

Filled city field with 'Portland' on input#customer\.address\.city
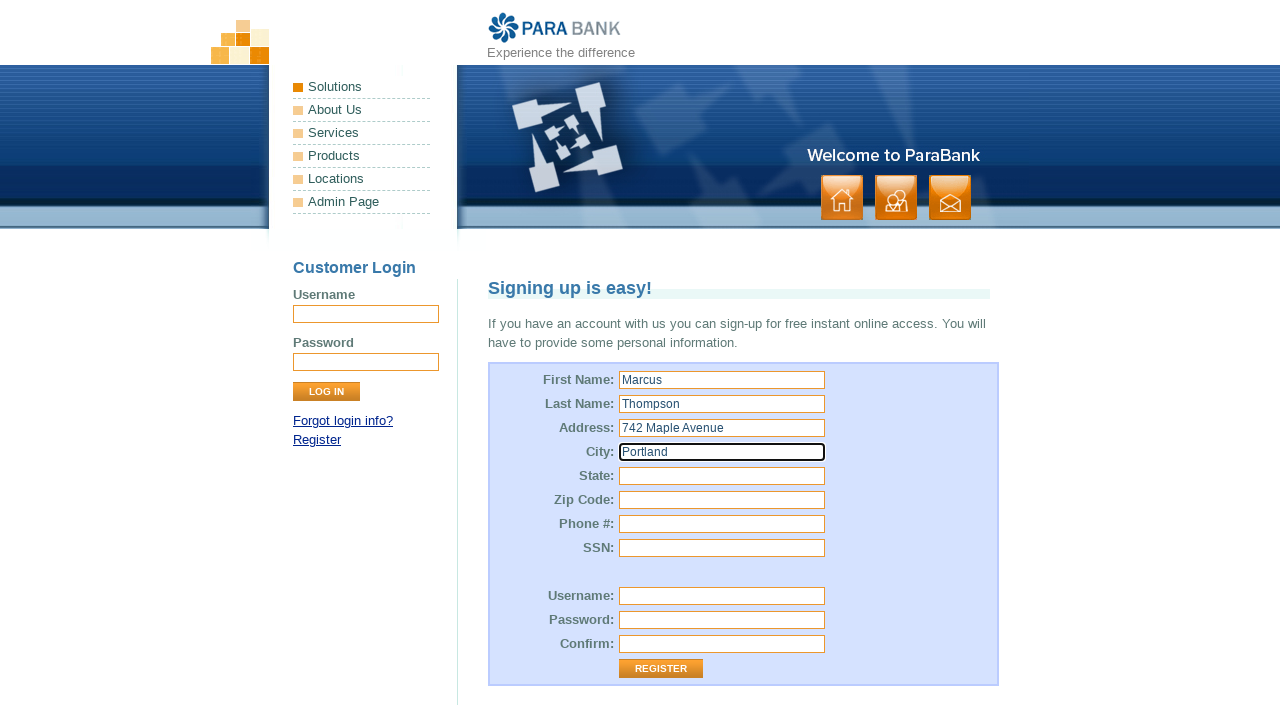

Filled state field with 'OR' on input#customer\.address\.state
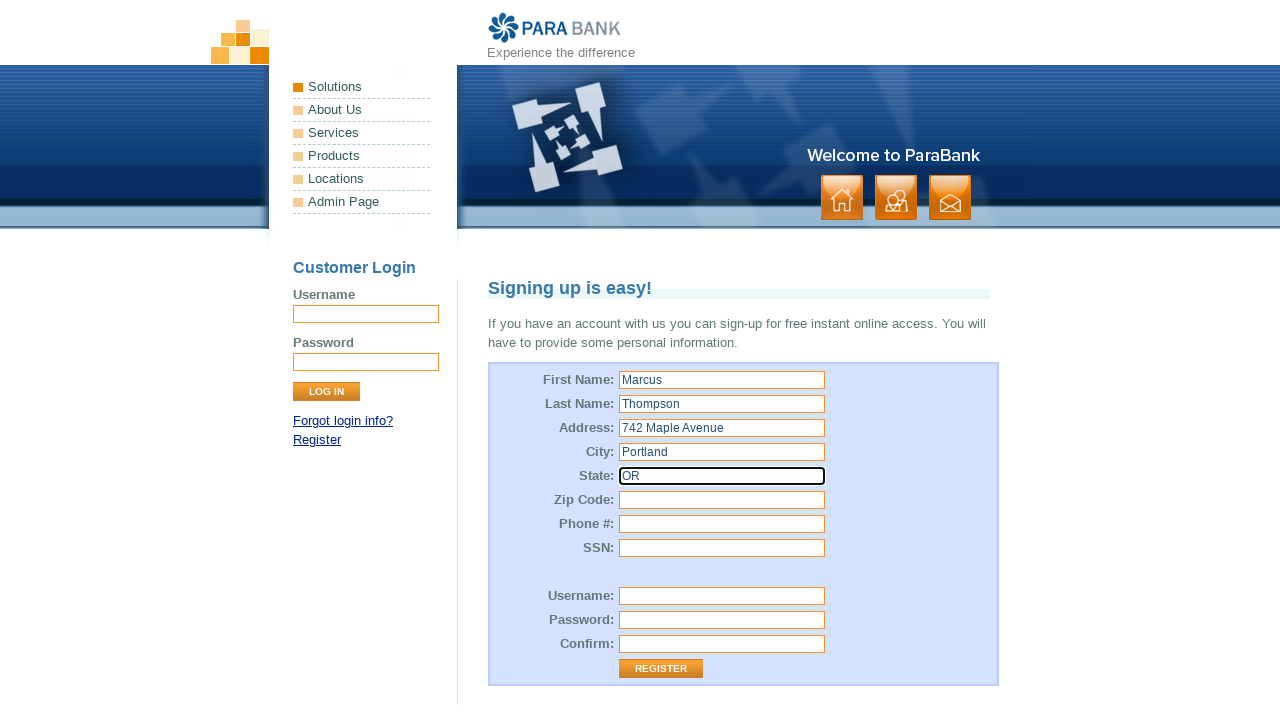

Filled zip code field with '97201' on input#customer\.address\.zipCode
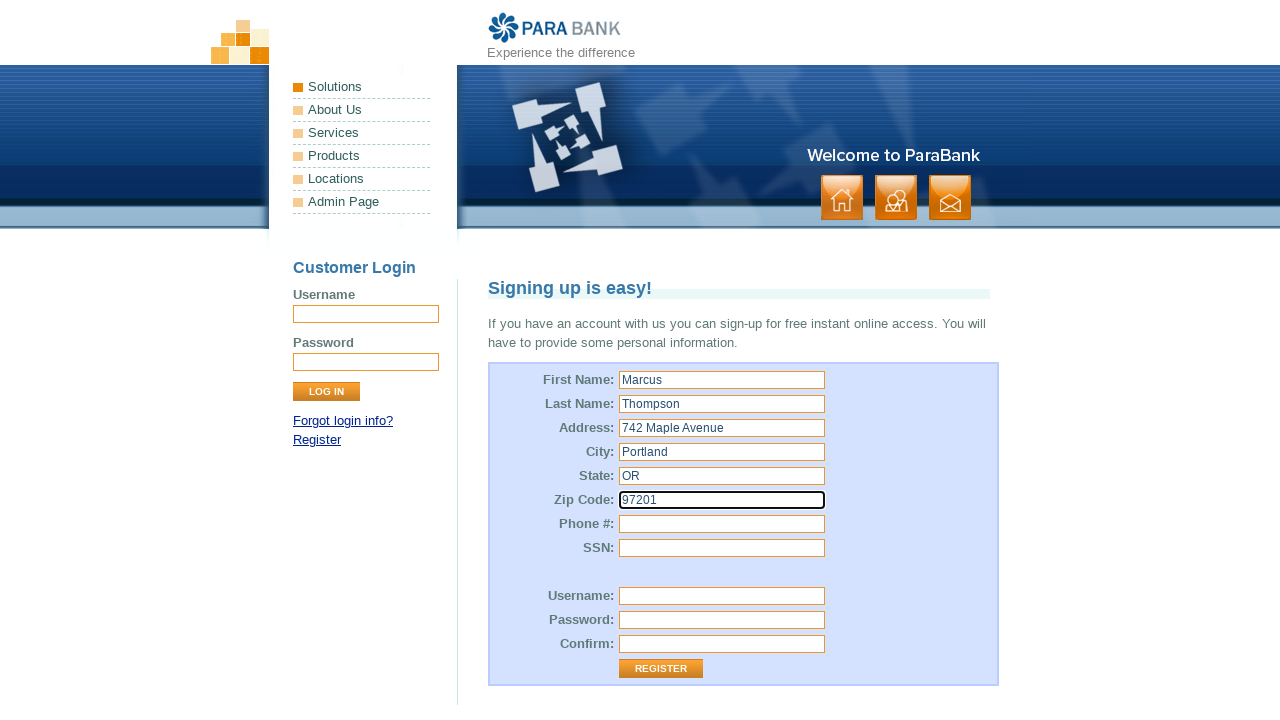

Filled phone number field with '5031234567' on input#customer\.phoneNumber
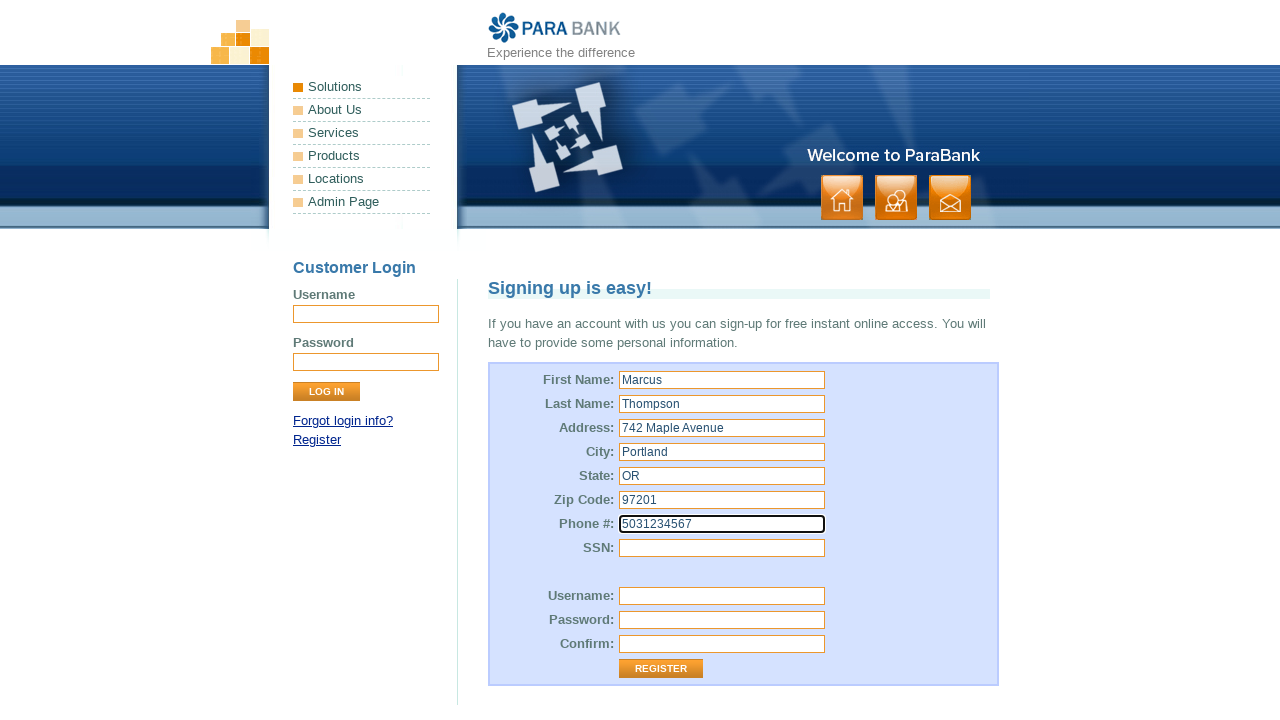

Filled SSN field with '789' on input#customer\.ssn
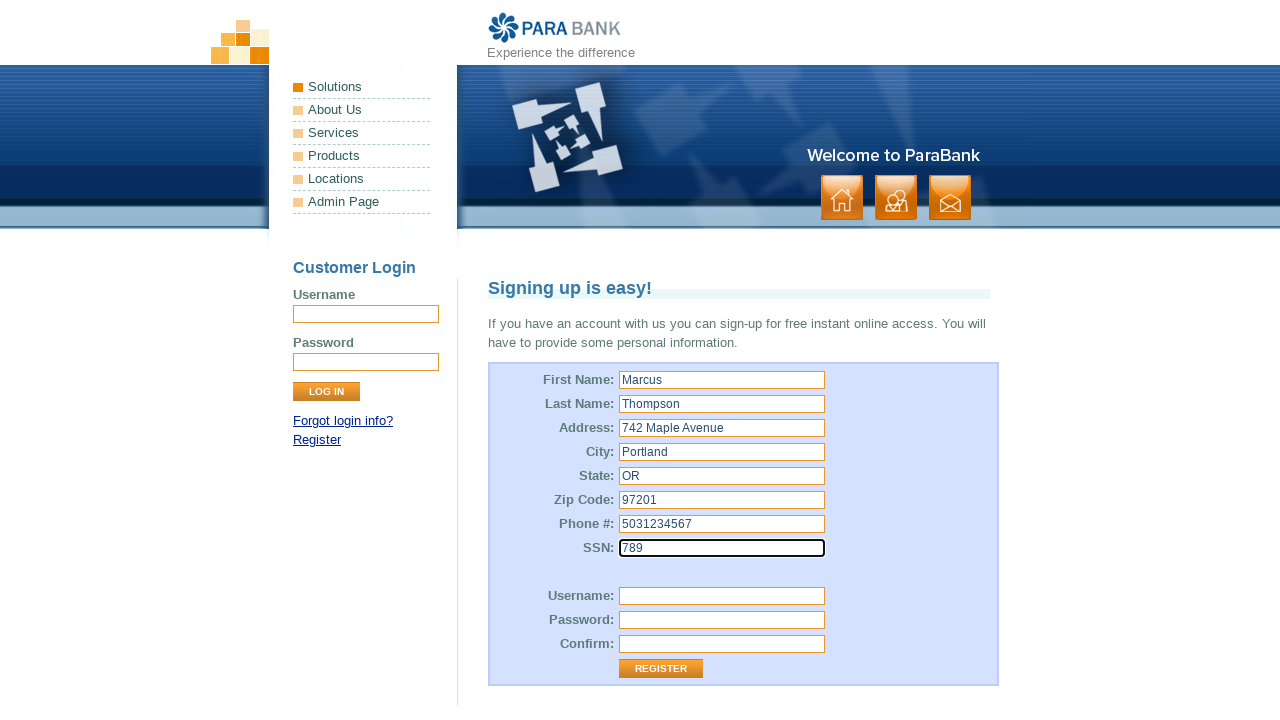

Filled username field with 'marcusthompson92' on input#customer\.username
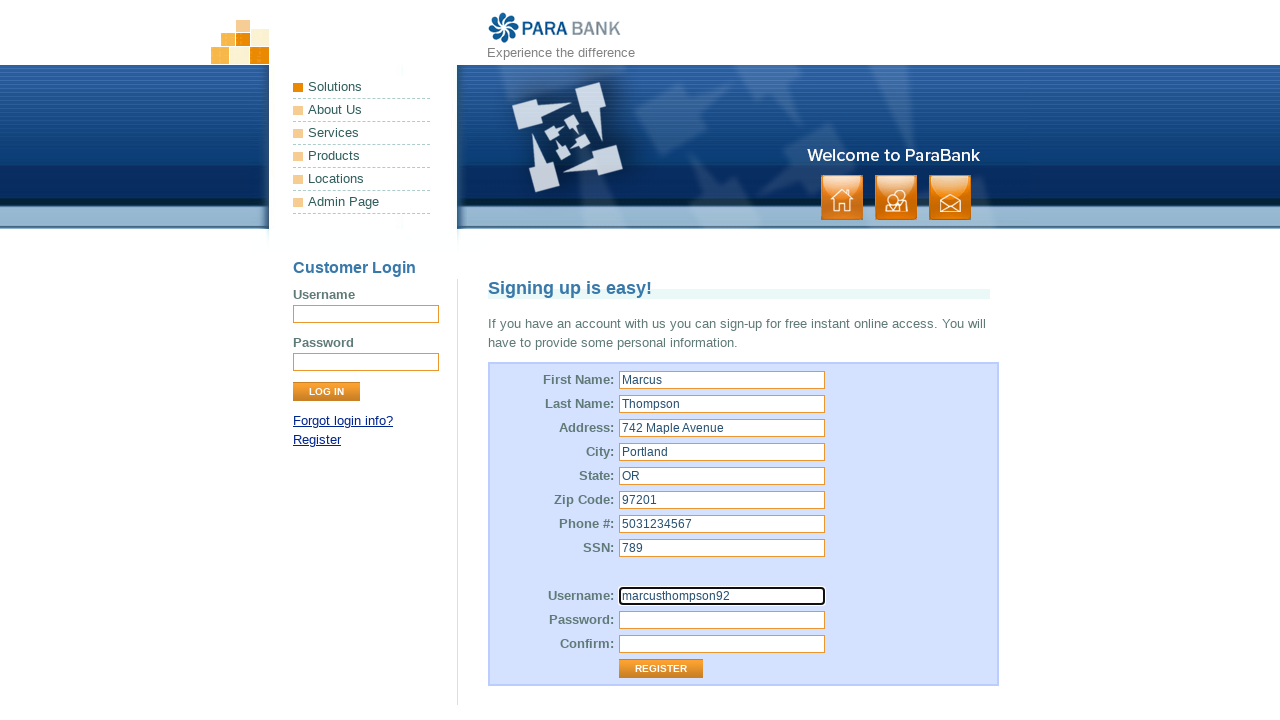

Filled password field with 'SecurePass456' on input#customer\.password
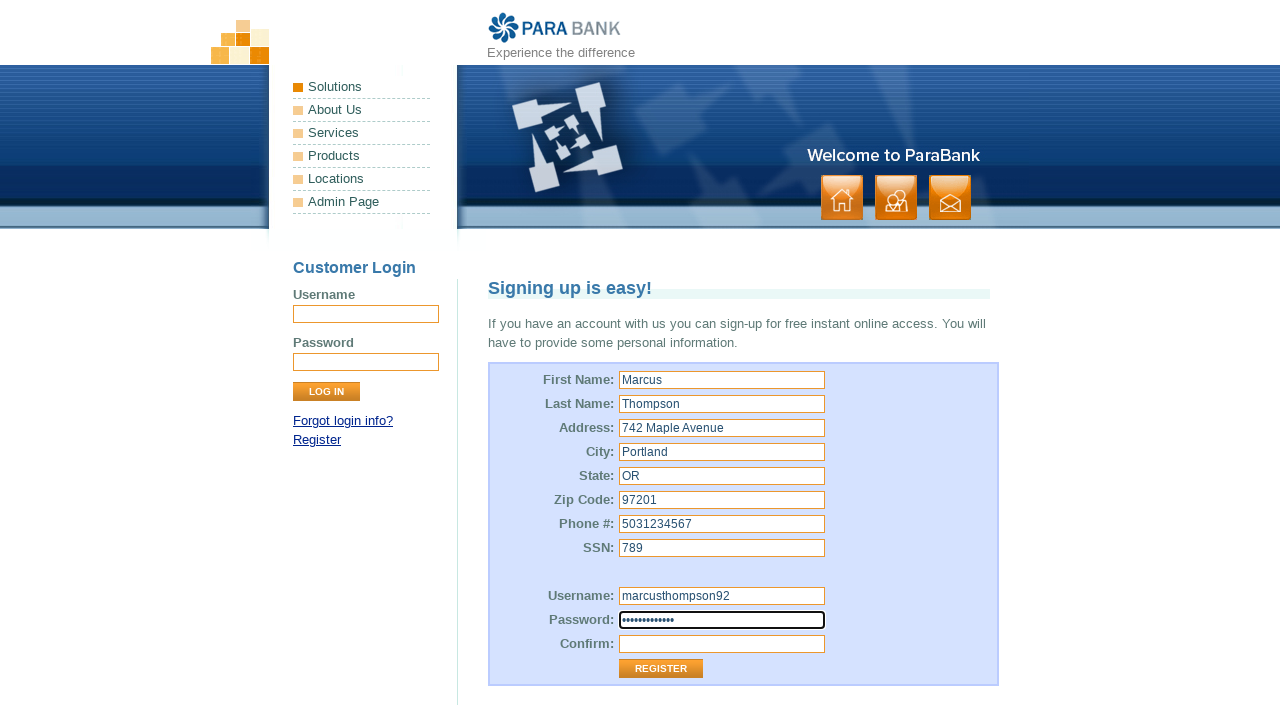

Filled repeated password field with 'SecurePass456' on input#repeatedPassword
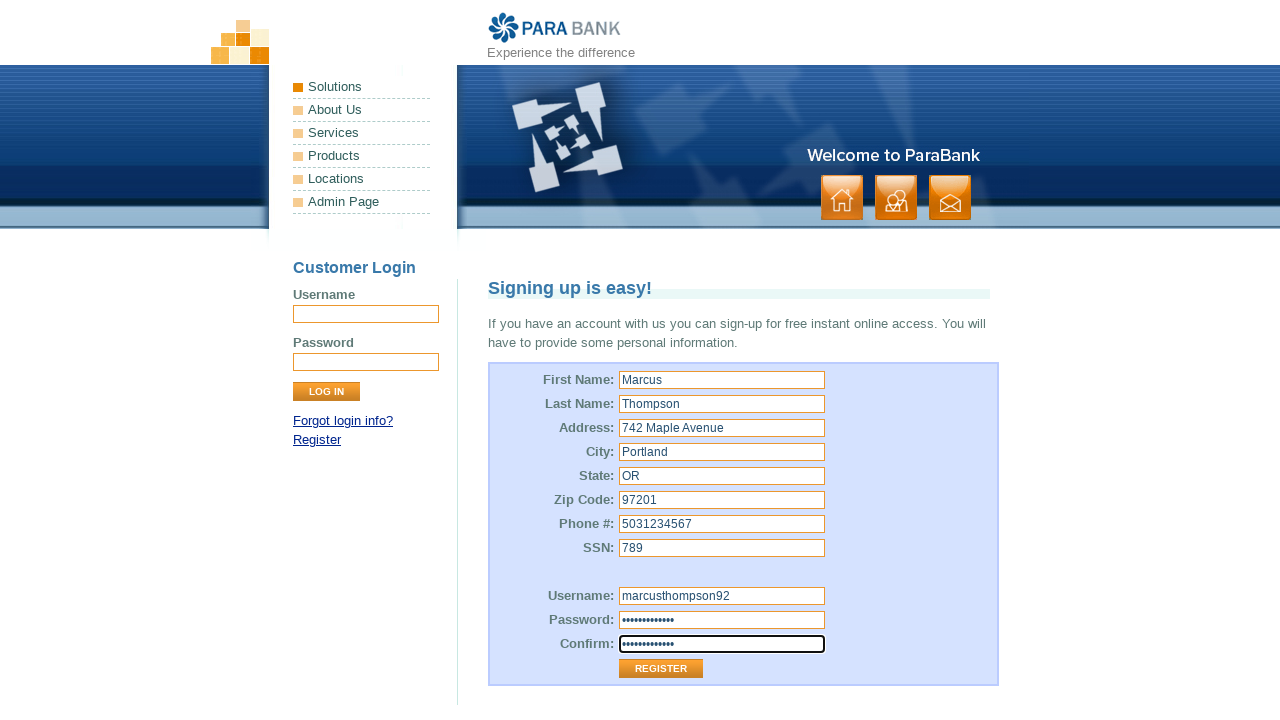

Clicked Register button to submit form at (661, 669) on input[value='Register']
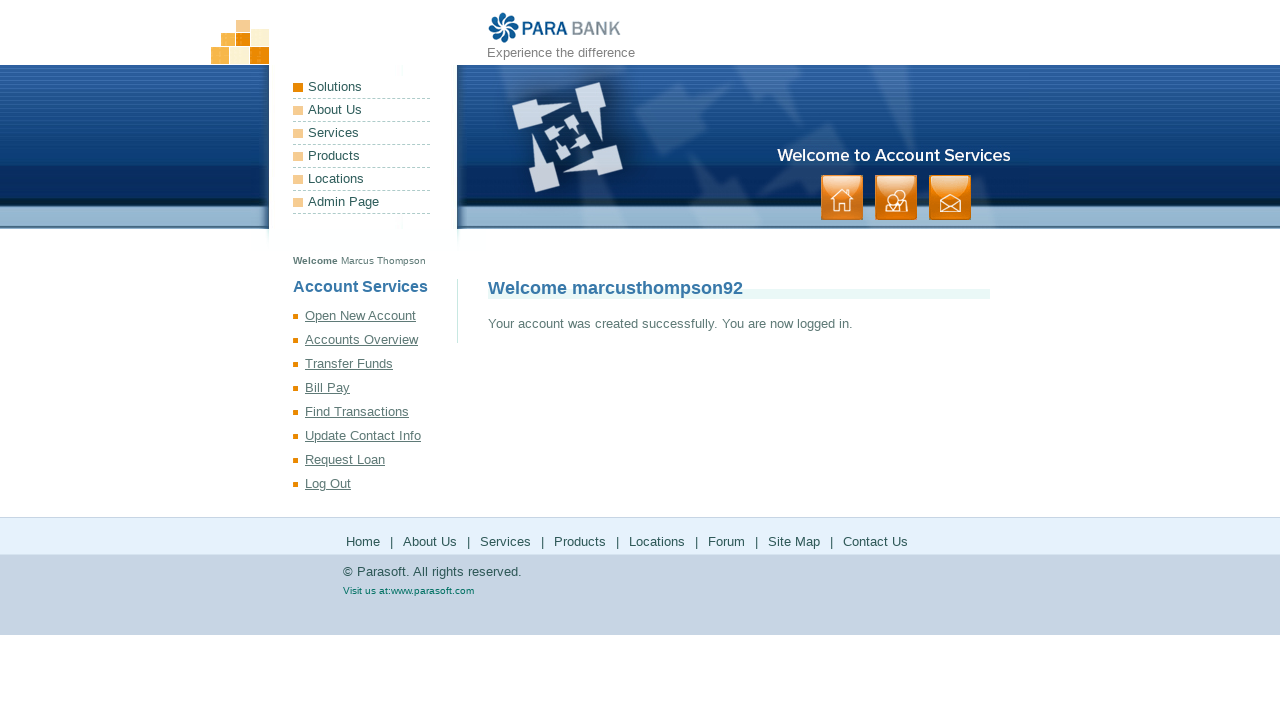

Waited 3 seconds for registration to complete
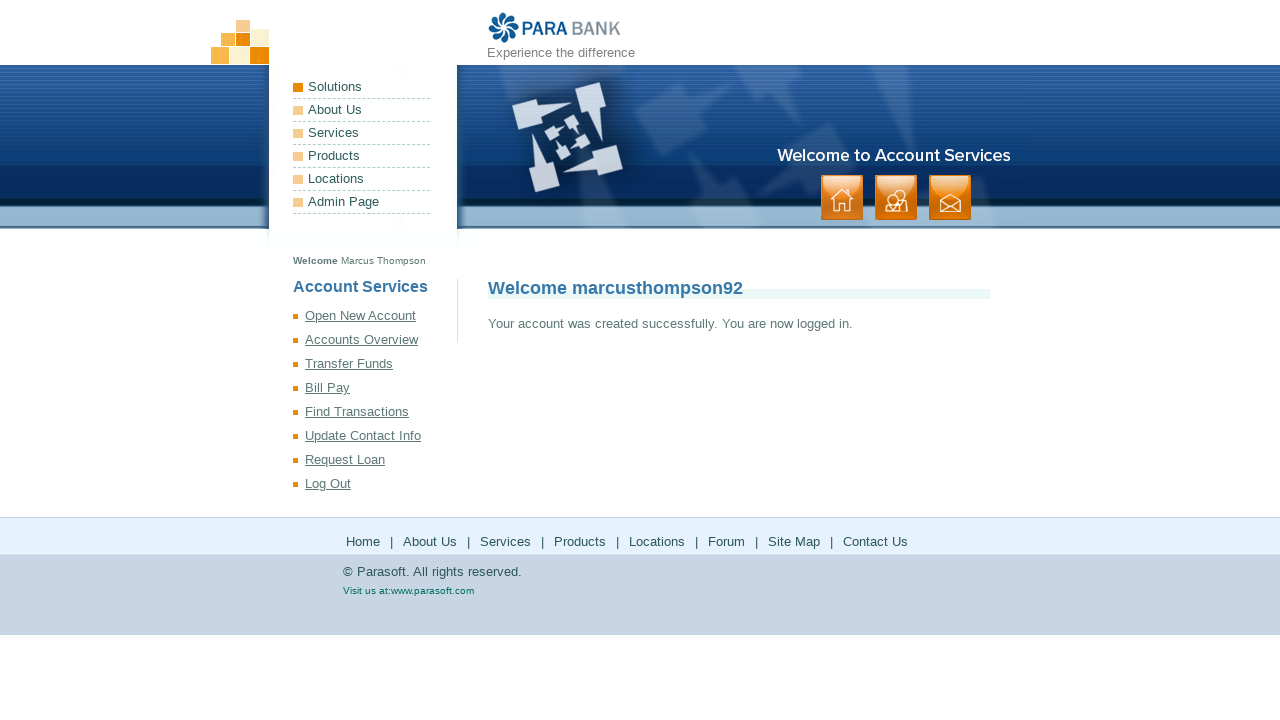

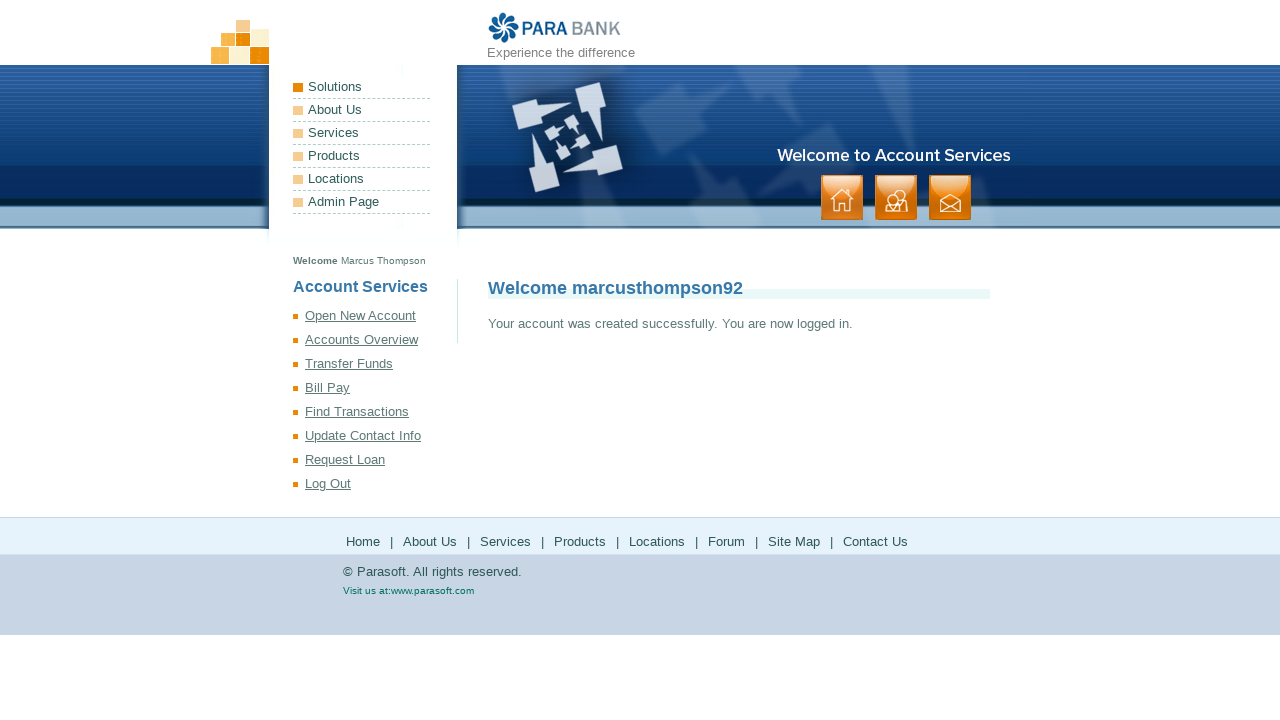